Tests autocomplete dropdown functionality by typing partial text, selecting a country from suggestions, and verifying the selection

Starting URL: https://rahulshettyacademy.com/dropdownsPractise/

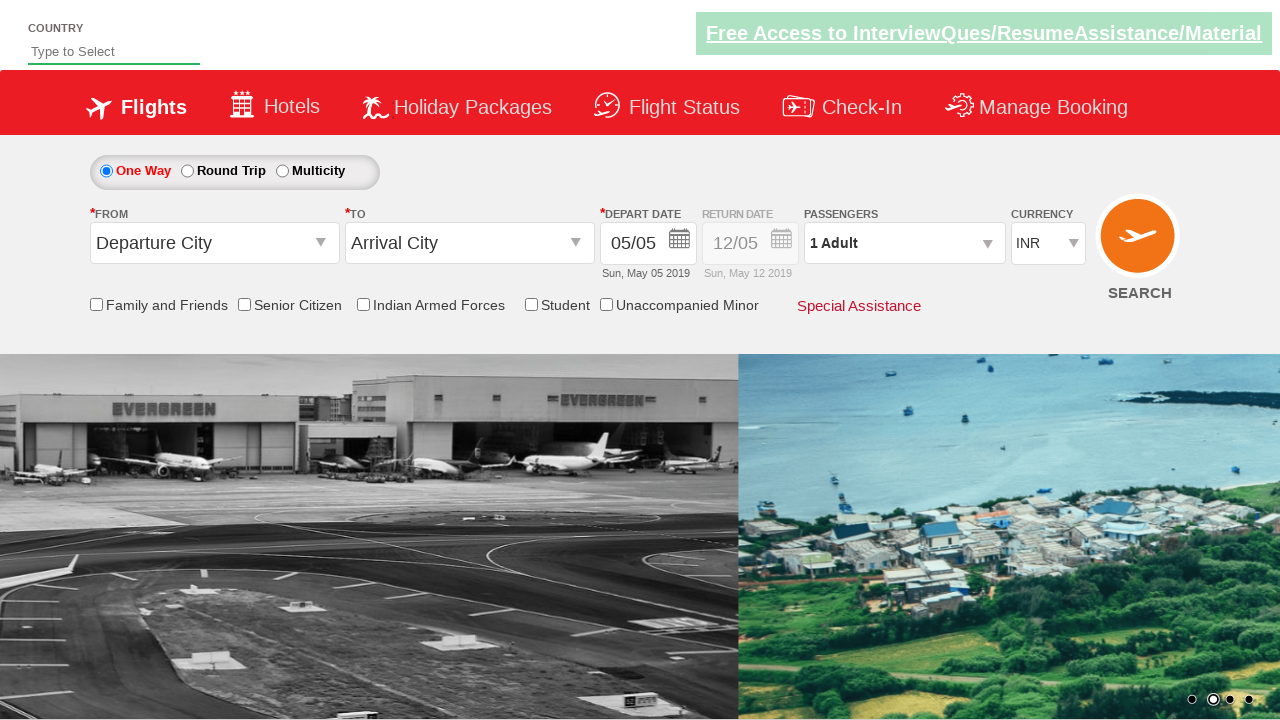

Typed 'ind' in autocomplete field to trigger dropdown on #autosuggest
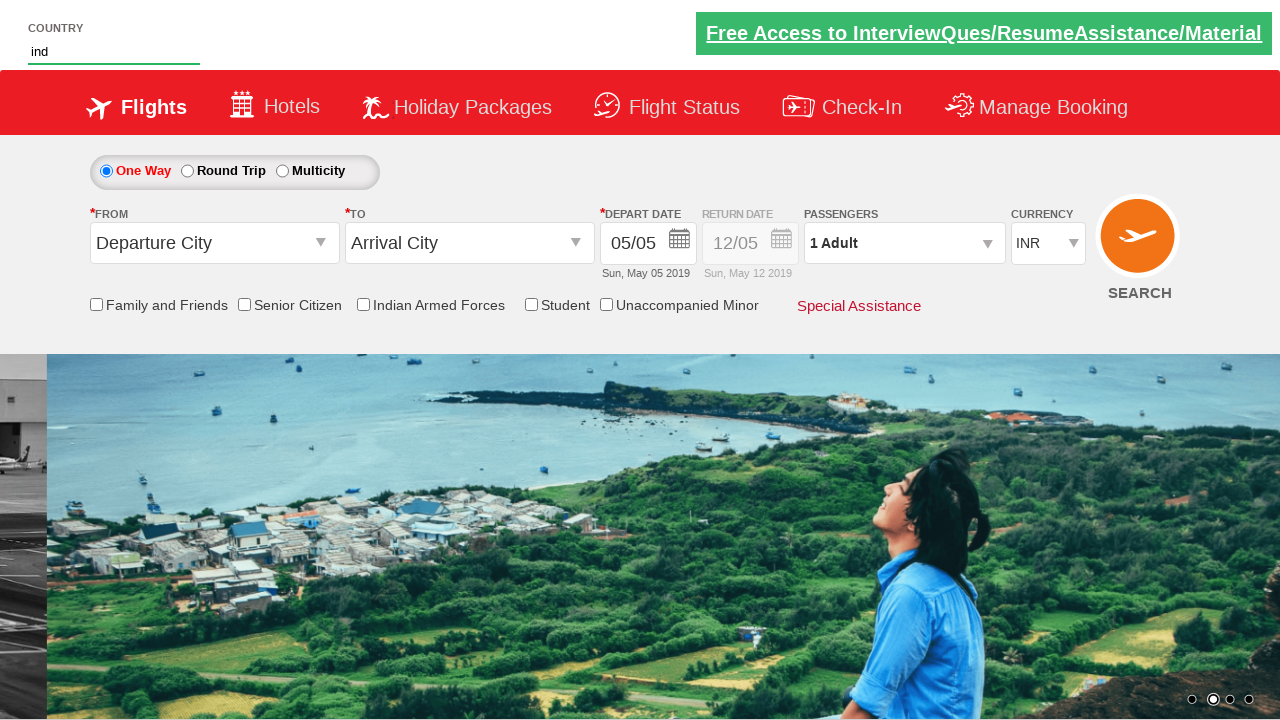

Autocomplete dropdown suggestions loaded
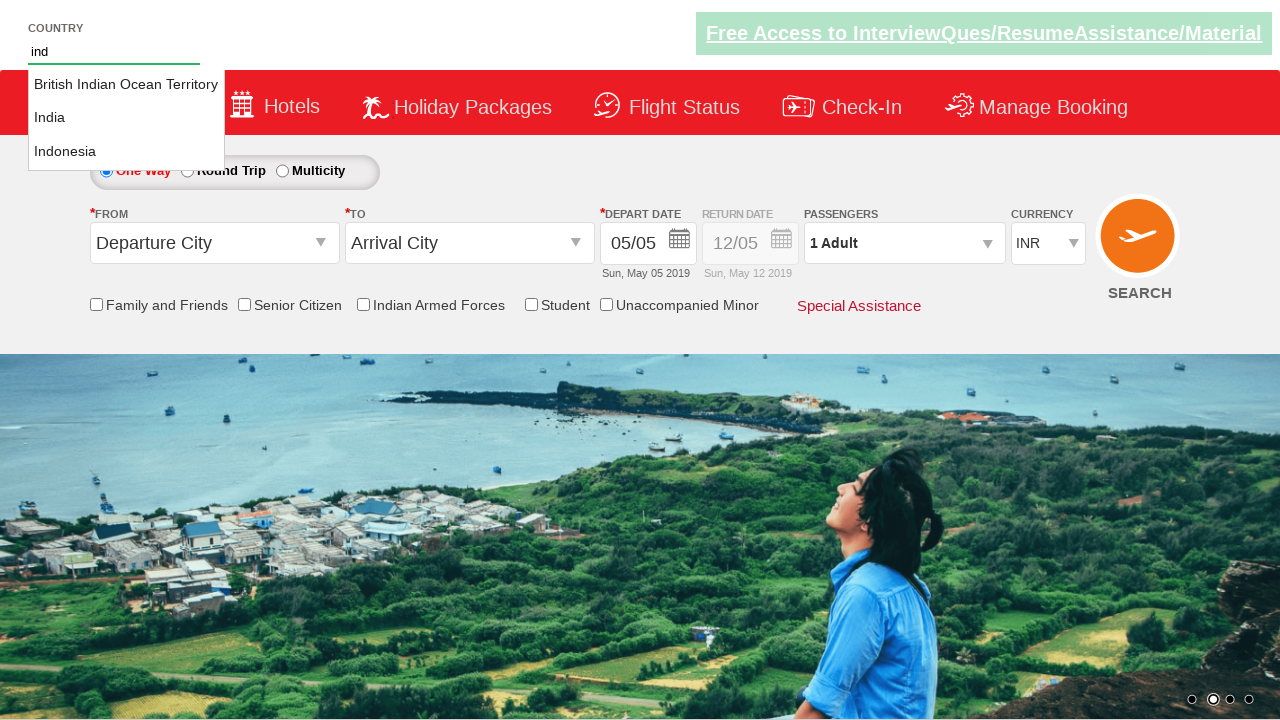

Retrieved all country suggestions from dropdown
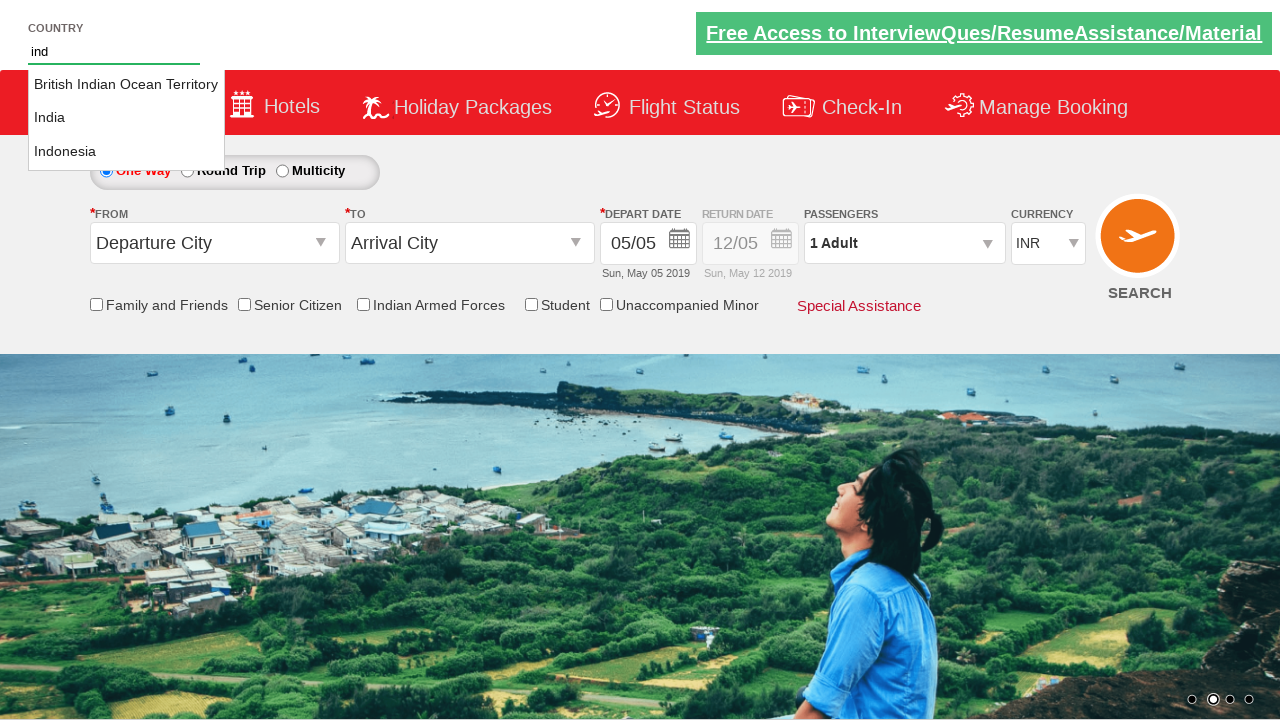

Selected 'India' from autocomplete dropdown at (126, 118) on li.ui-menu-item a >> nth=1
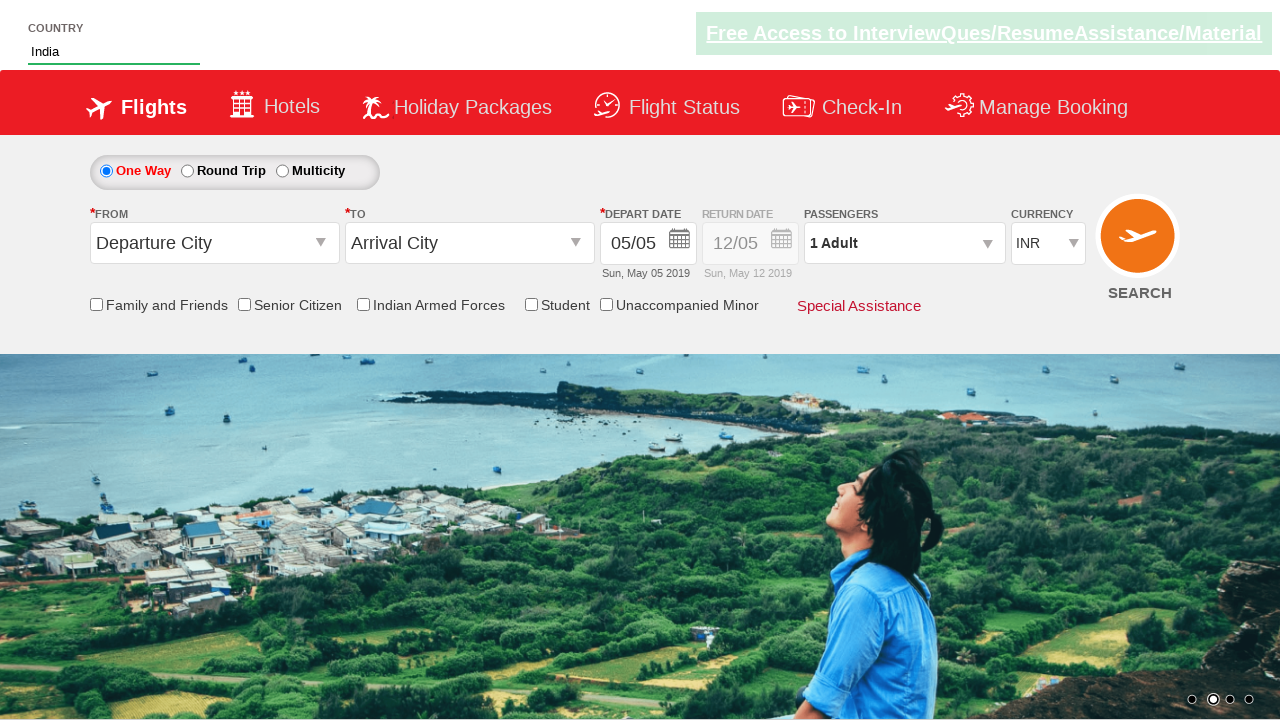

Verified that 'India' is selected in the autocomplete field
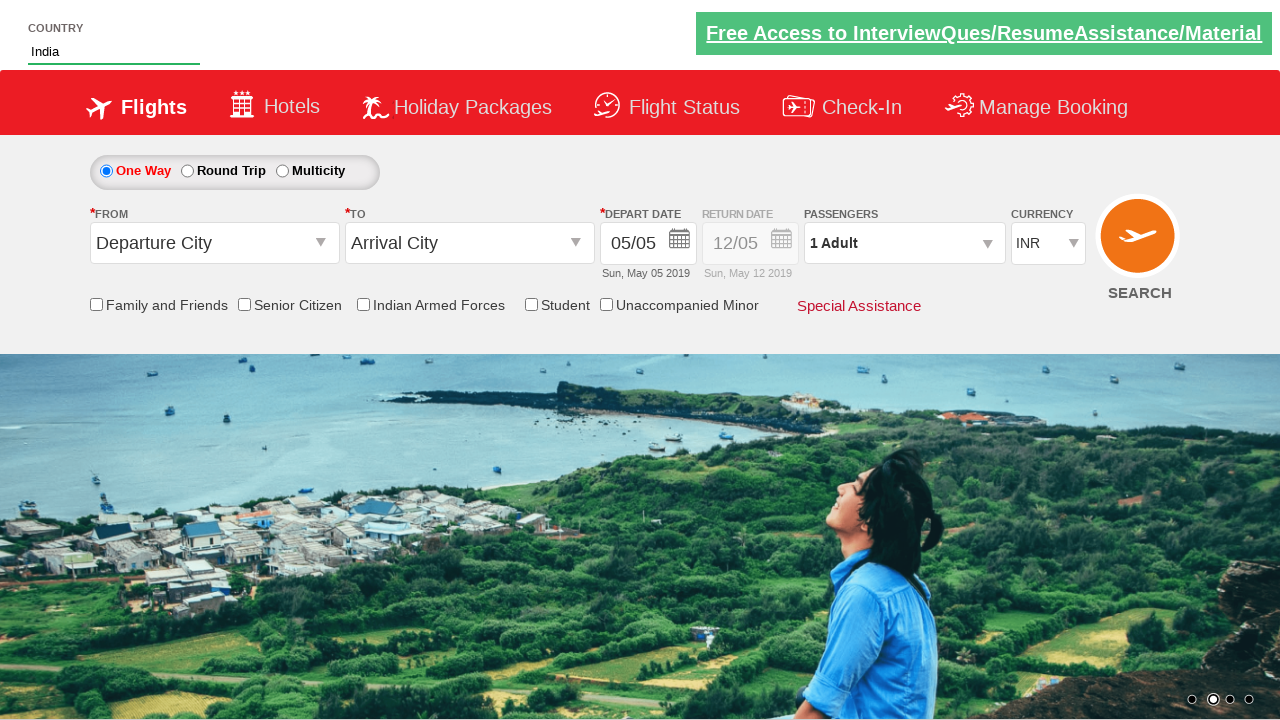

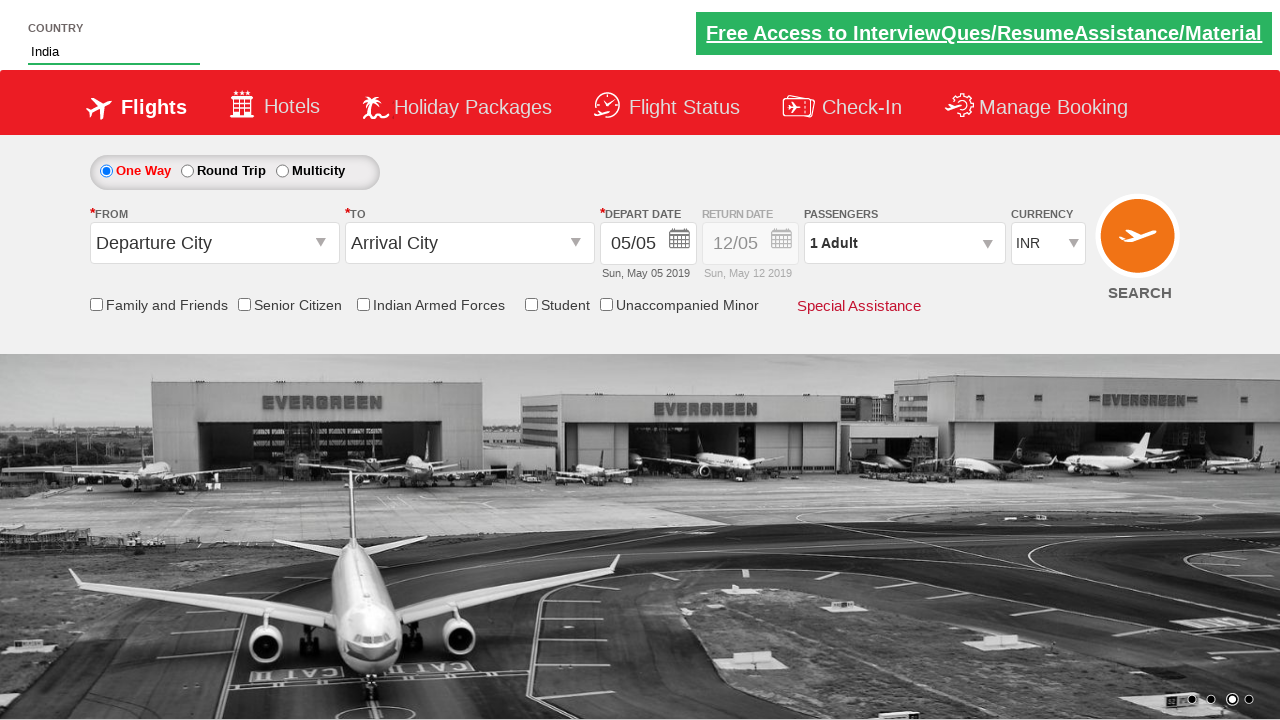